Tests drag and drop functionality on jQuery UI demo page by dragging an element and dropping it onto a target area

Starting URL: https://jqueryui.com/droppable/

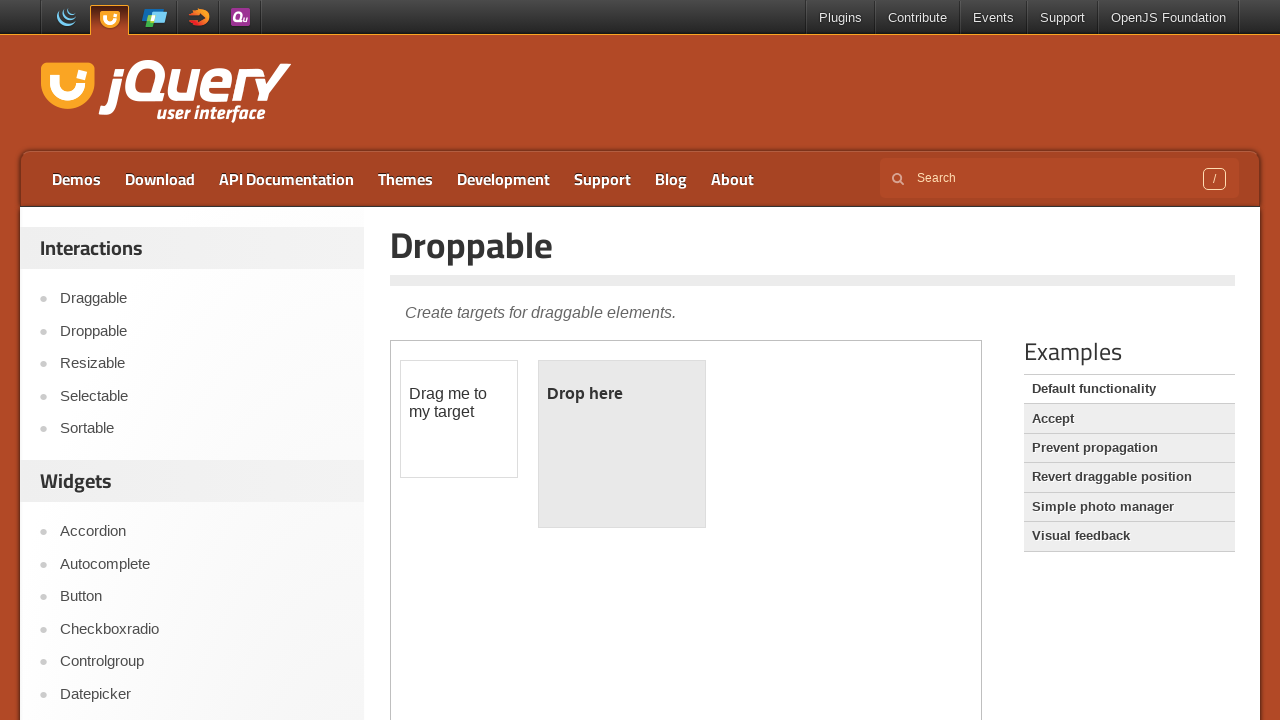

Navigated to jQuery UI droppable demo page
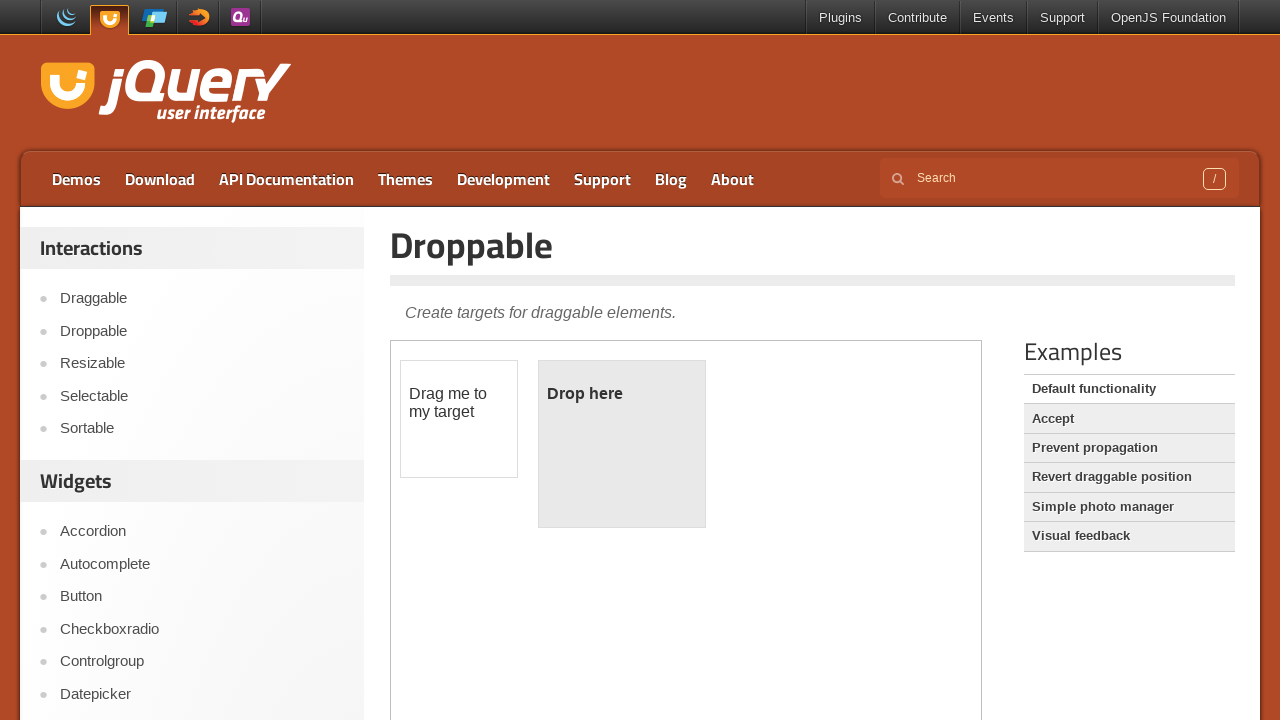

Located iframe containing drag and drop demo
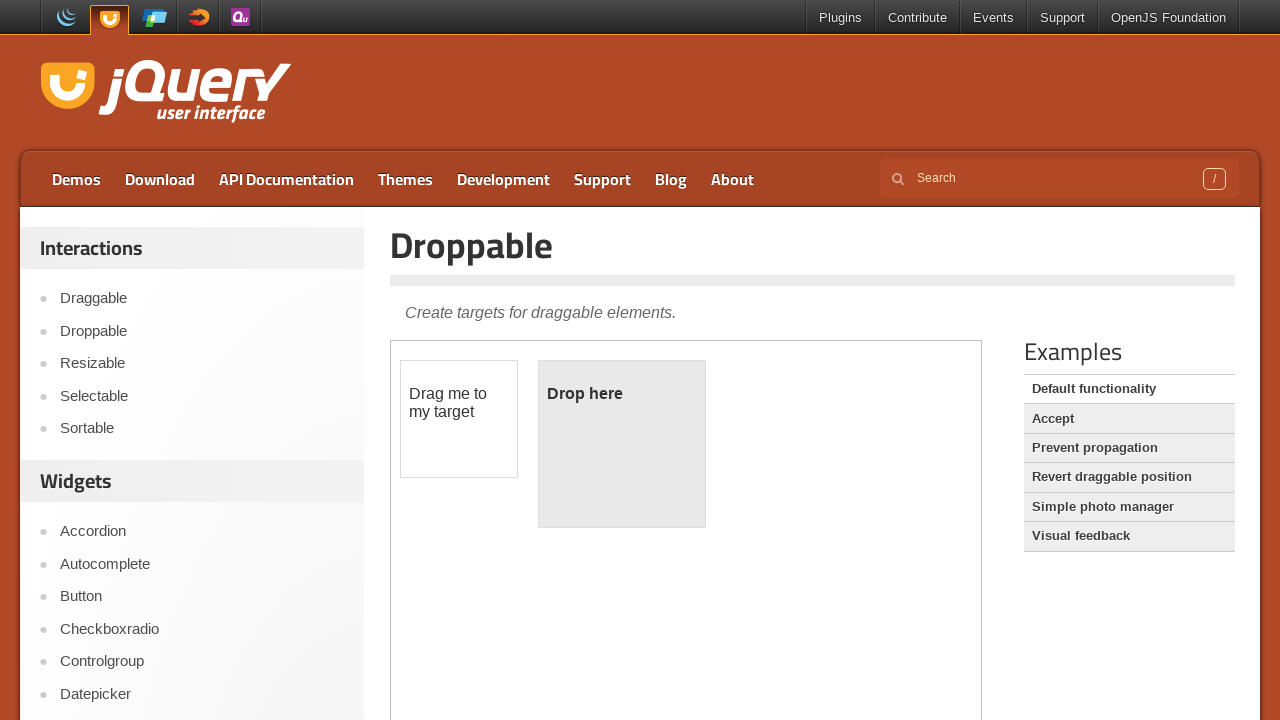

Located draggable element
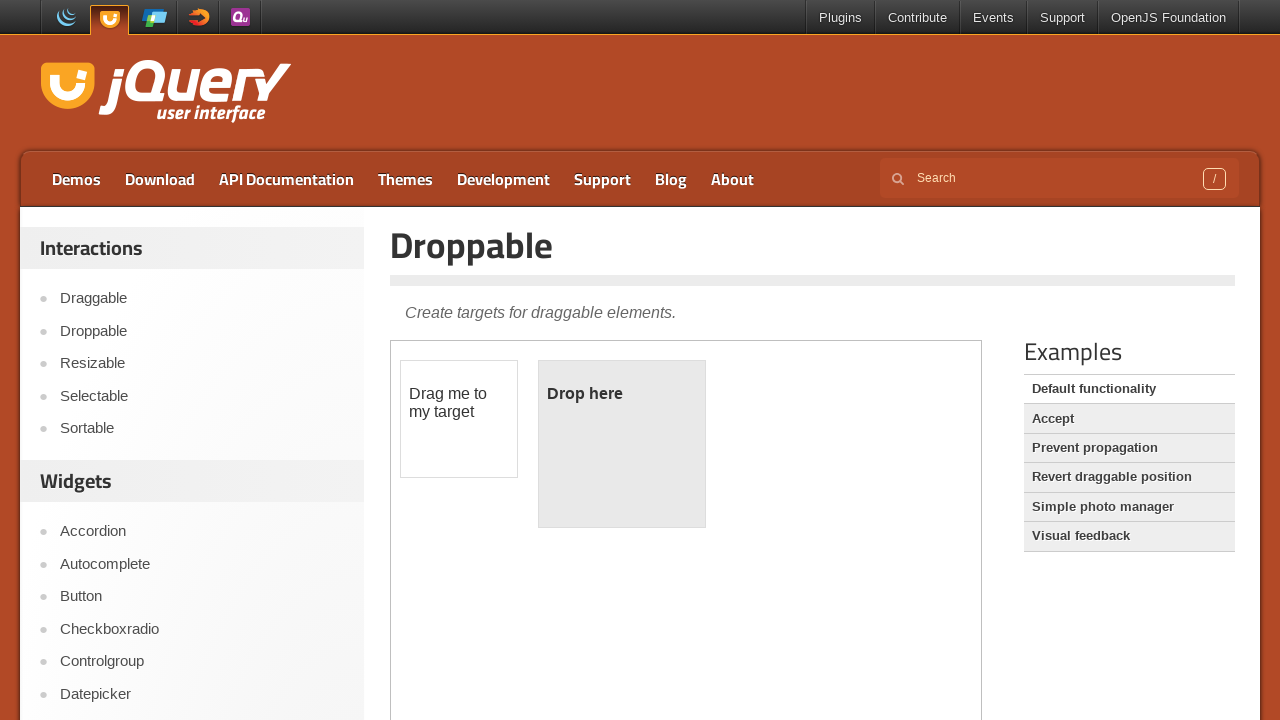

Located droppable target element
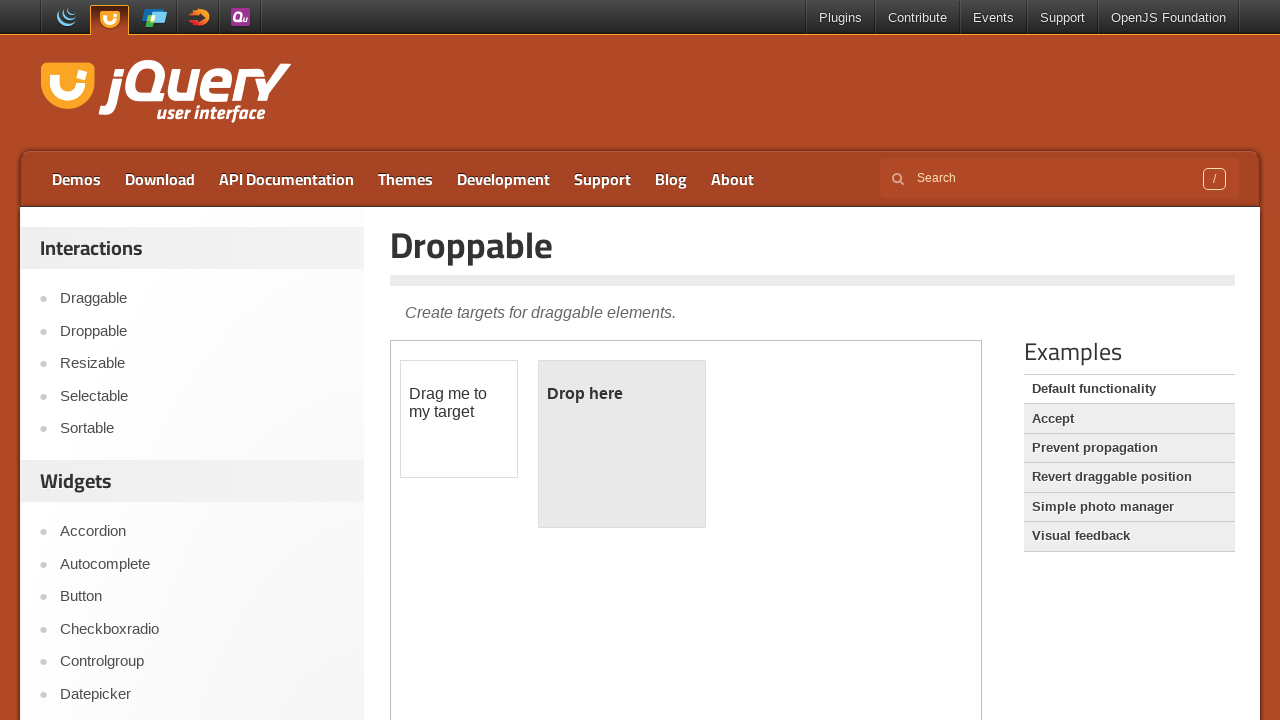

Dragged draggable element onto droppable target at (622, 444)
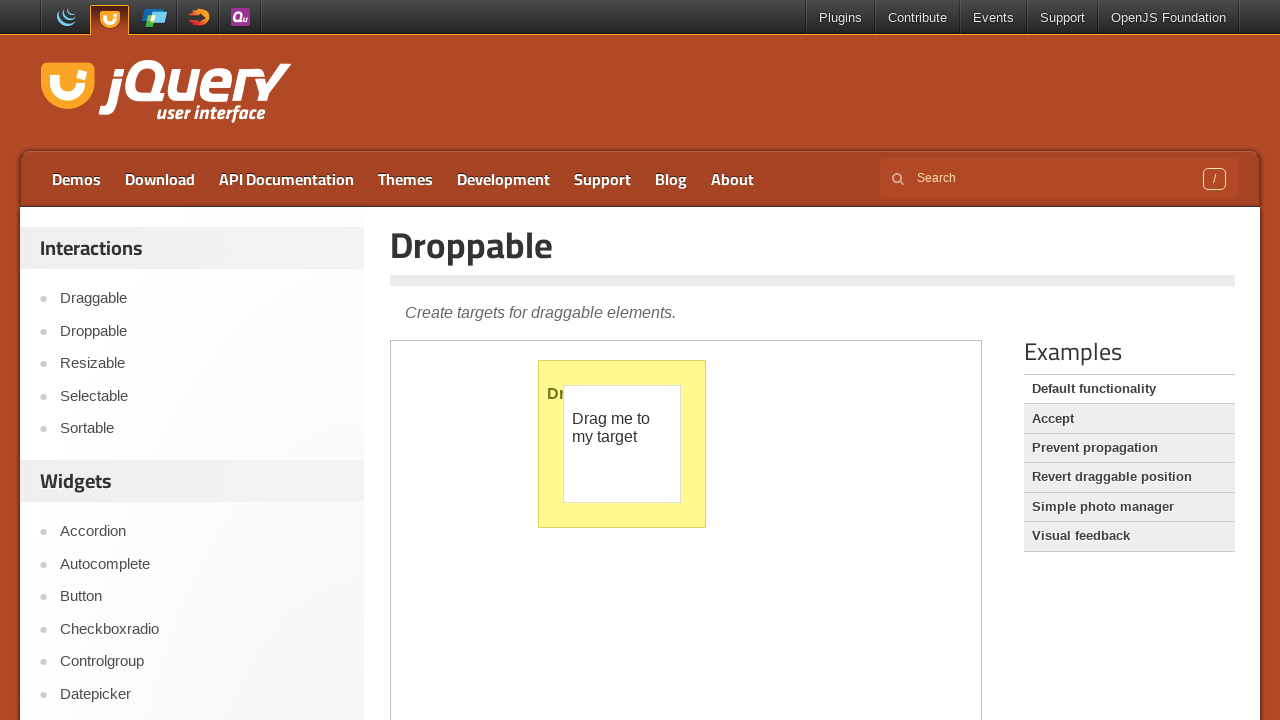

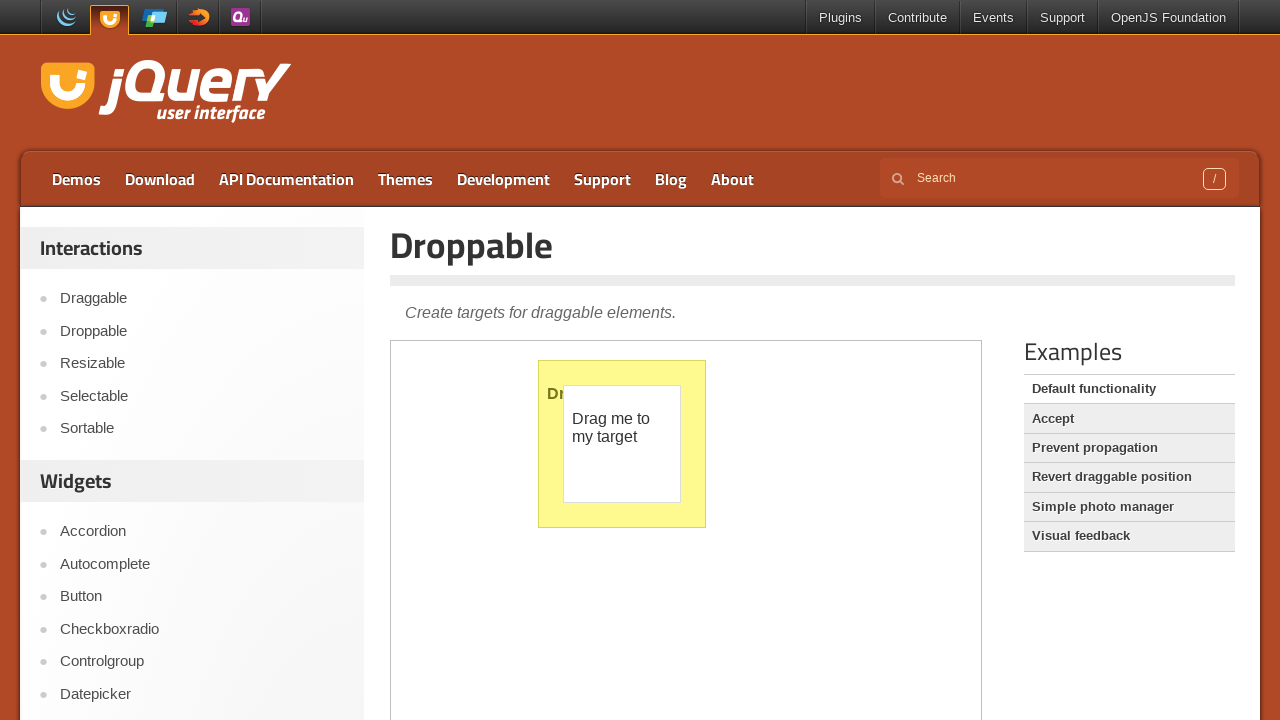